Tests that the RedBus homepage loads successfully within a timeout constraint by navigating to the site.

Starting URL: https://www.redbus.in/

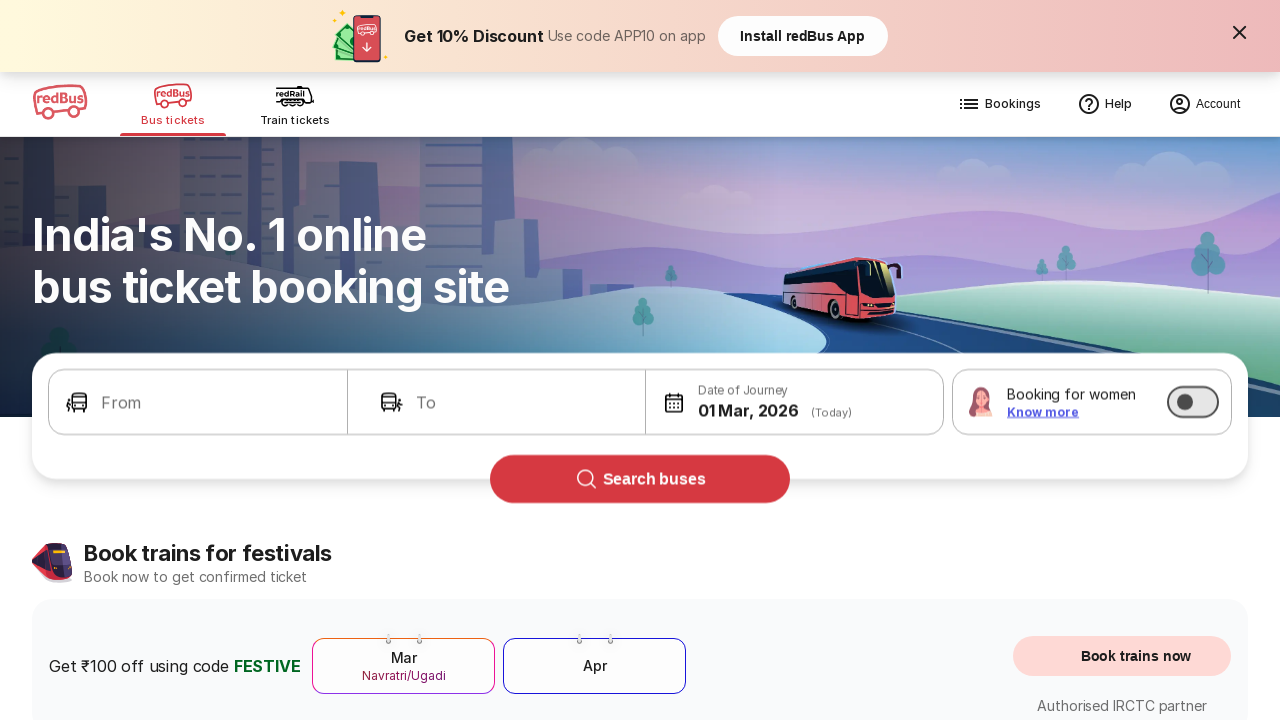

RedBus homepage DOM content loaded successfully
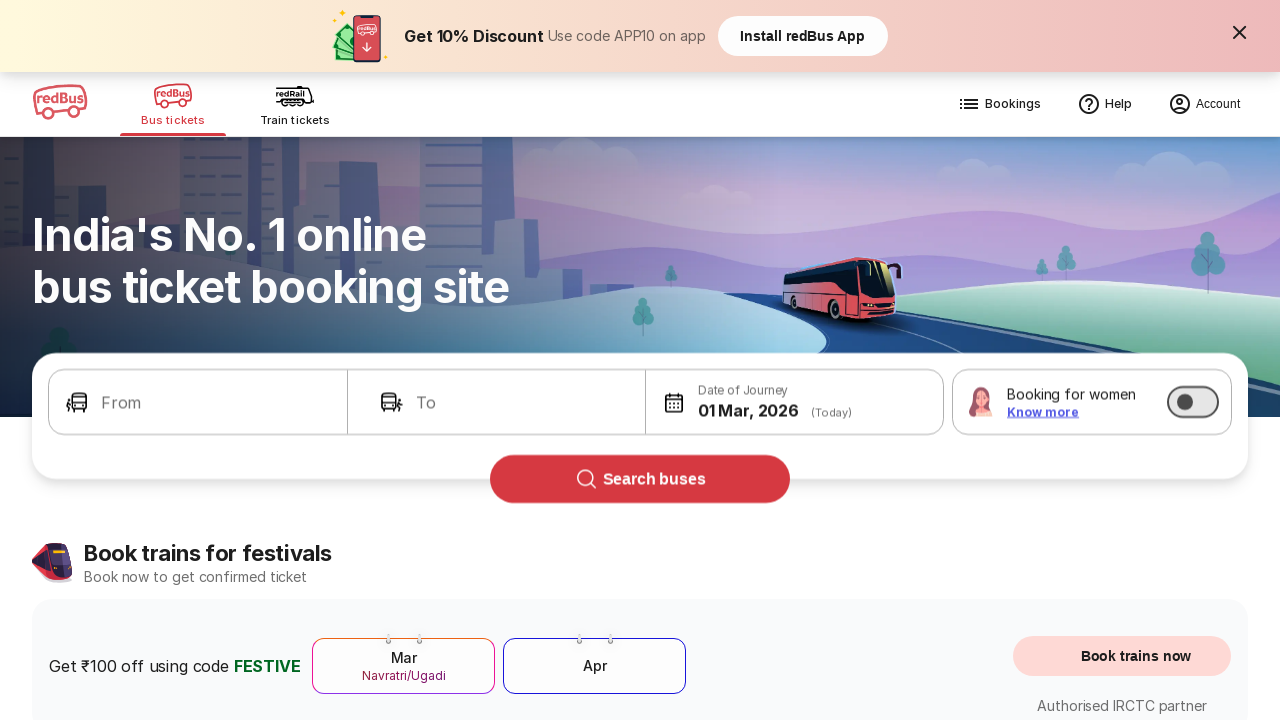

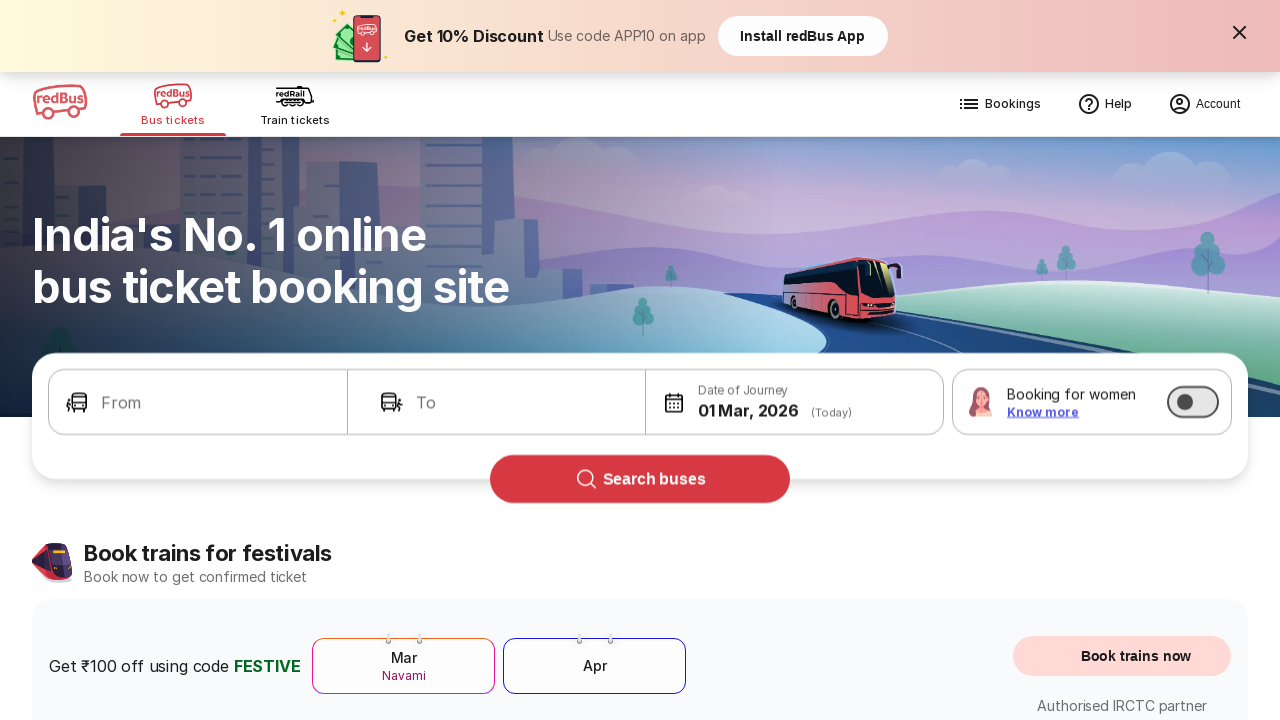